Tests a text box form by filling in full name, email, current address, and permanent address fields, then submitting the form.

Starting URL: https://demoqa.com/text-box

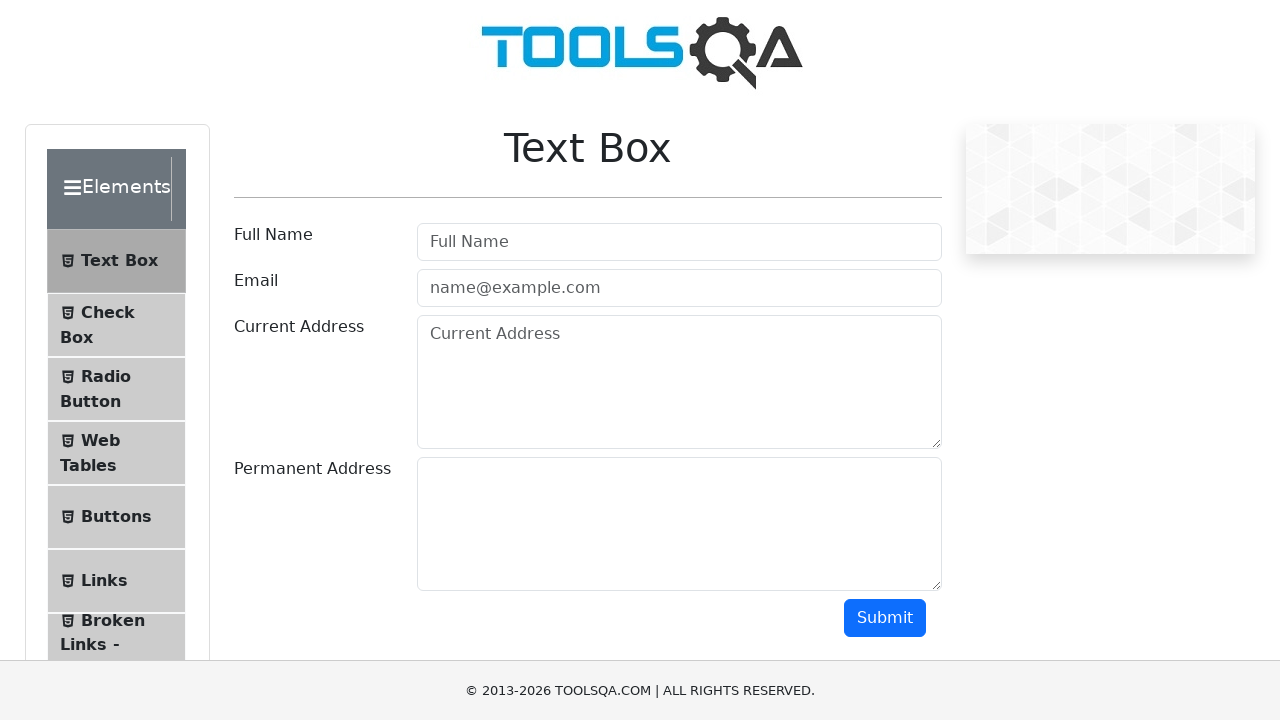

Filled full name field with 'andreas firdaus qa' on #userName
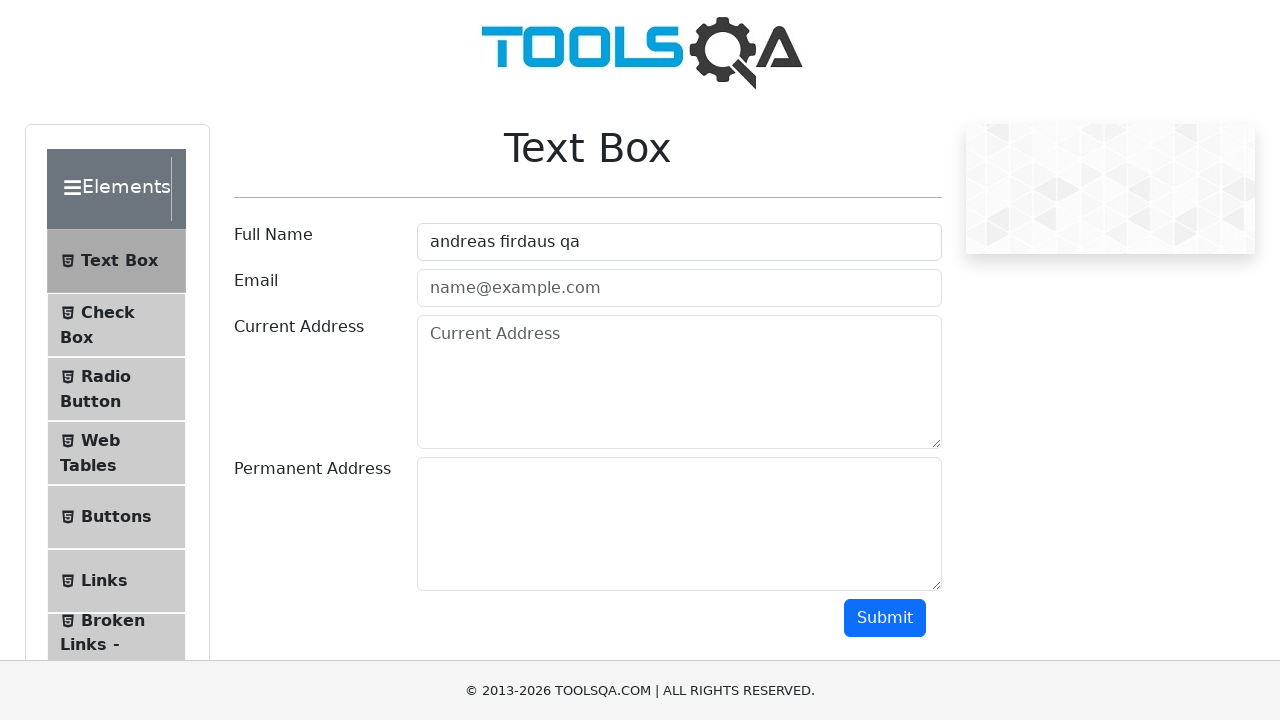

Filled email field with 'aritno12@gmail.com' on #userEmail
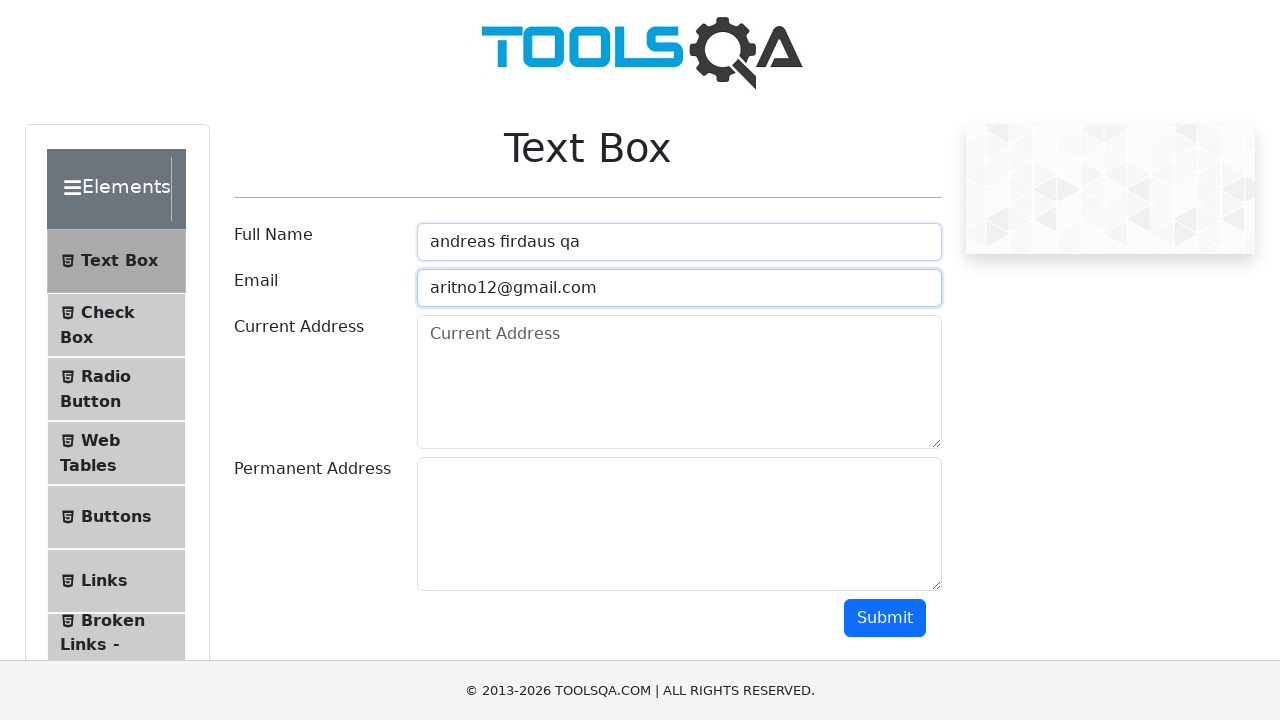

Filled current address field with 'LOREM' on #currentAddress
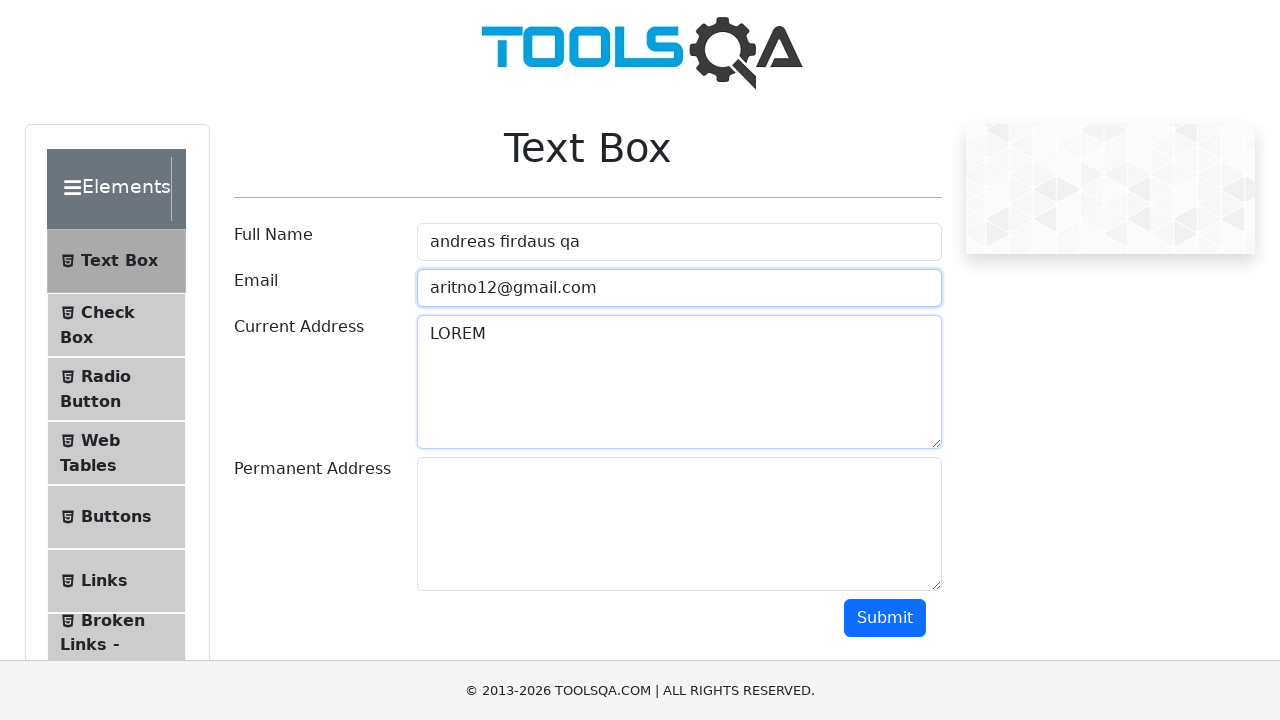

Filled permanent address field with 'LOREM' on #permanentAddress
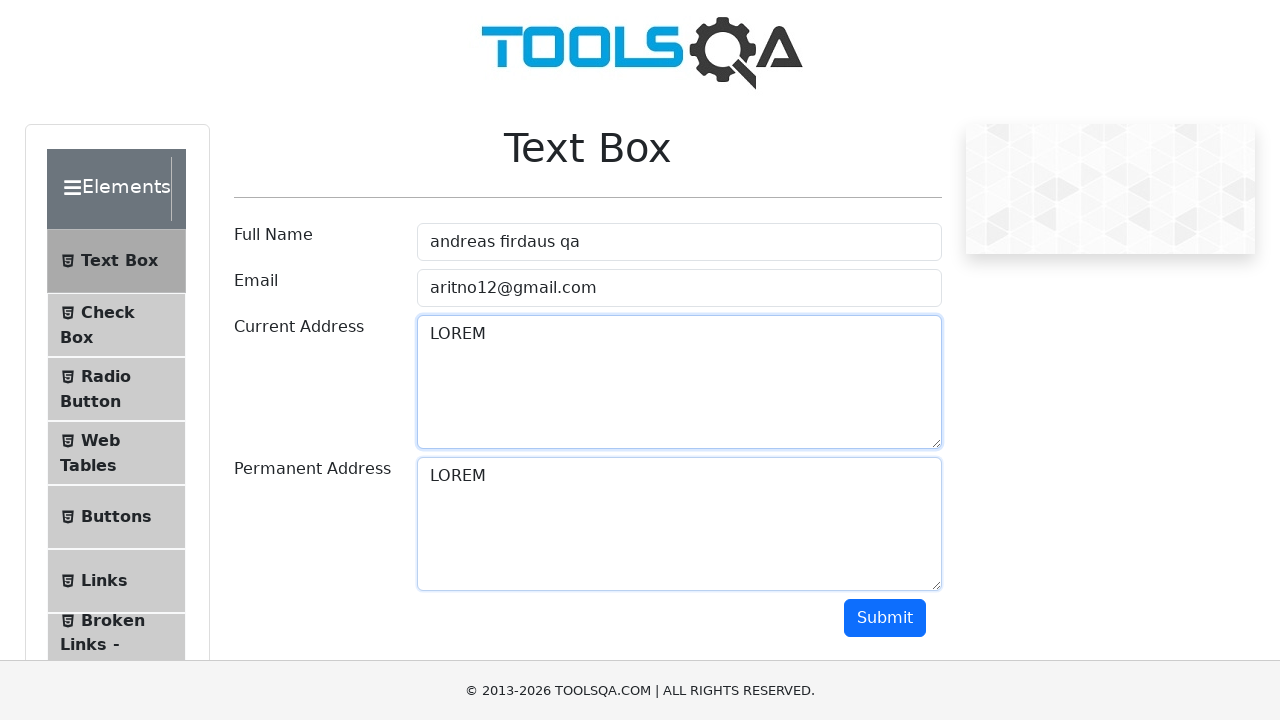

Scrolled down 500 pixels to reveal submit button
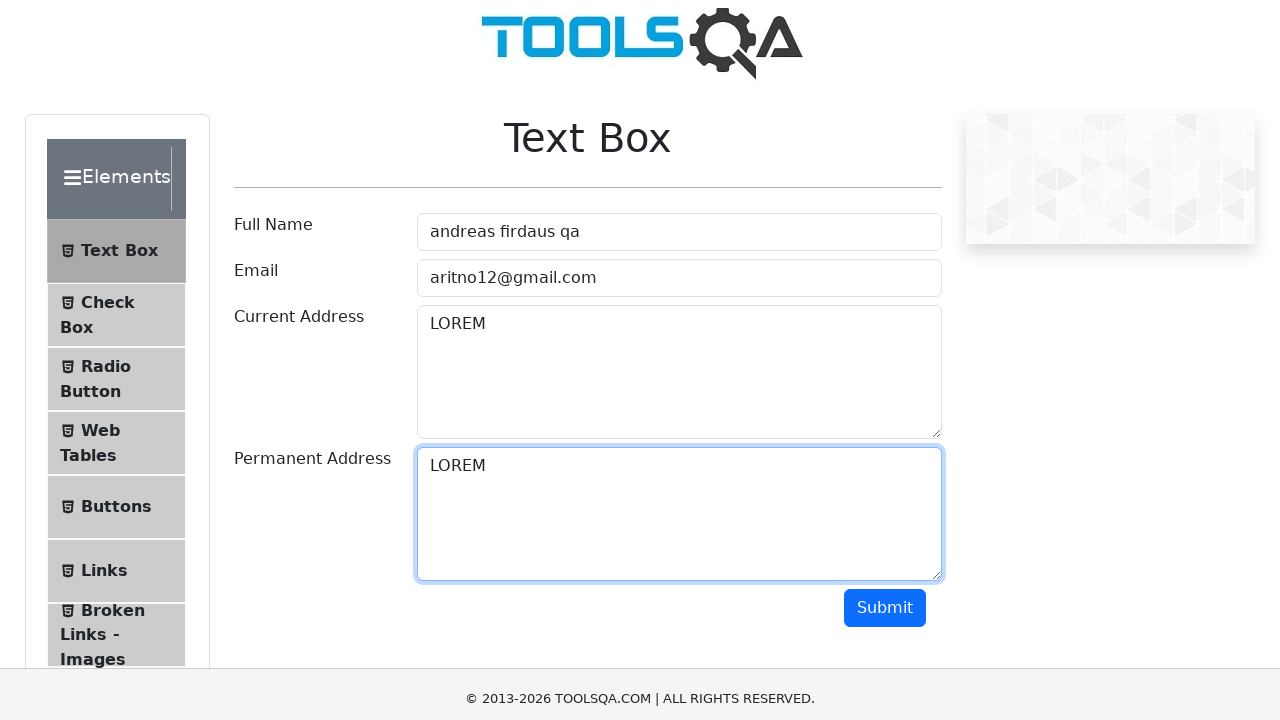

Clicked submit button to submit the form at (885, 118) on #submit
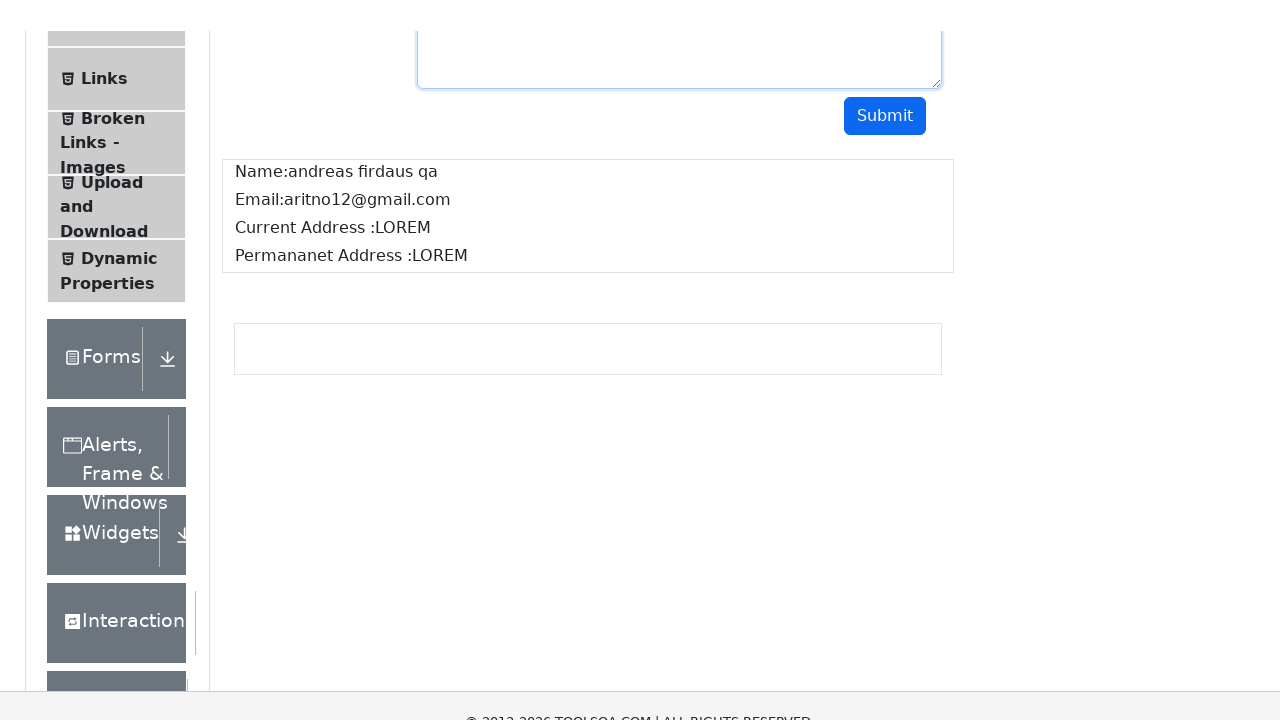

Form submission result appeared in output section
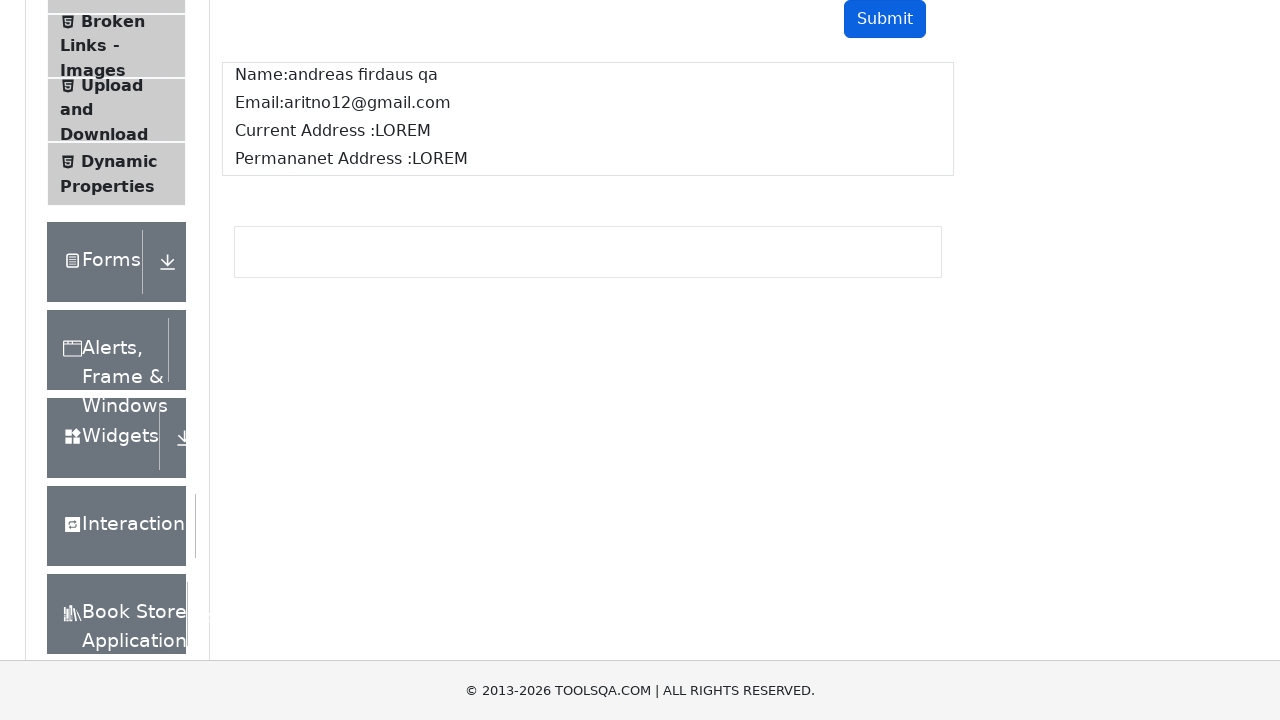

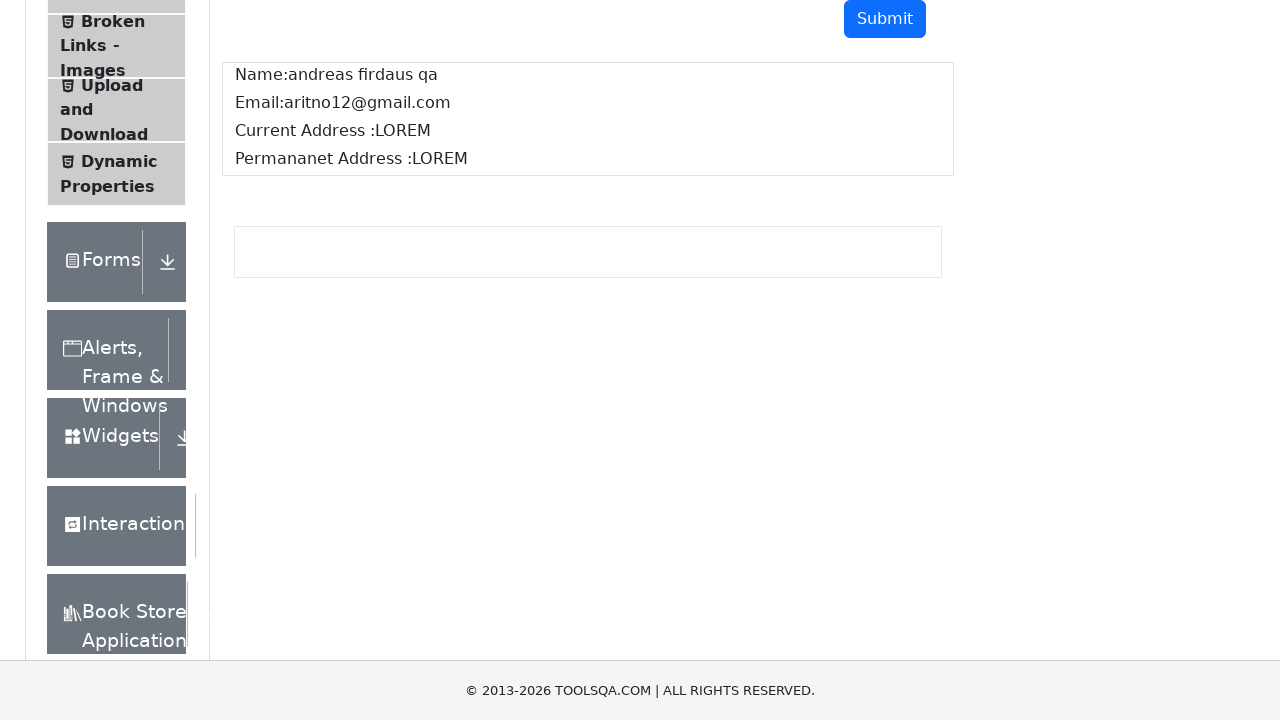